Tests the "Mark all as read" functionality by clicking the button and verifying the notification count becomes 0 and the button disappears

Starting URL: https://astrek98.github.io/notifications-page/

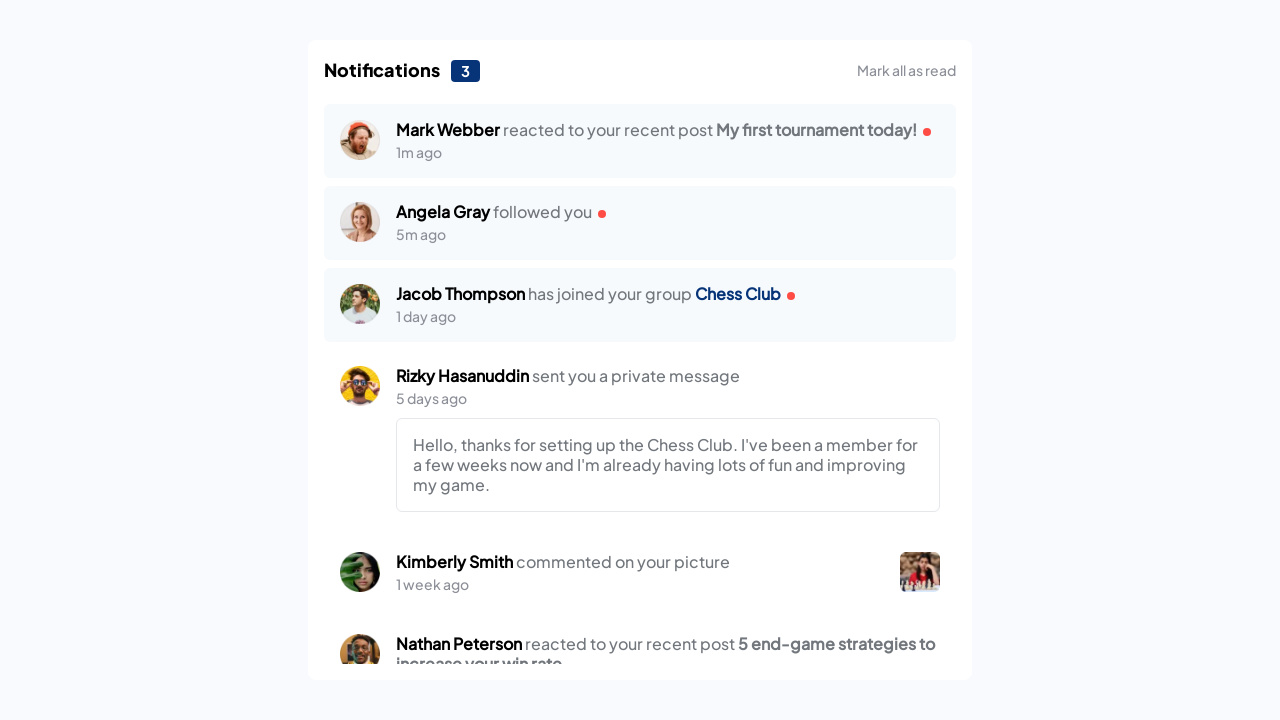

Navigated to notifications page
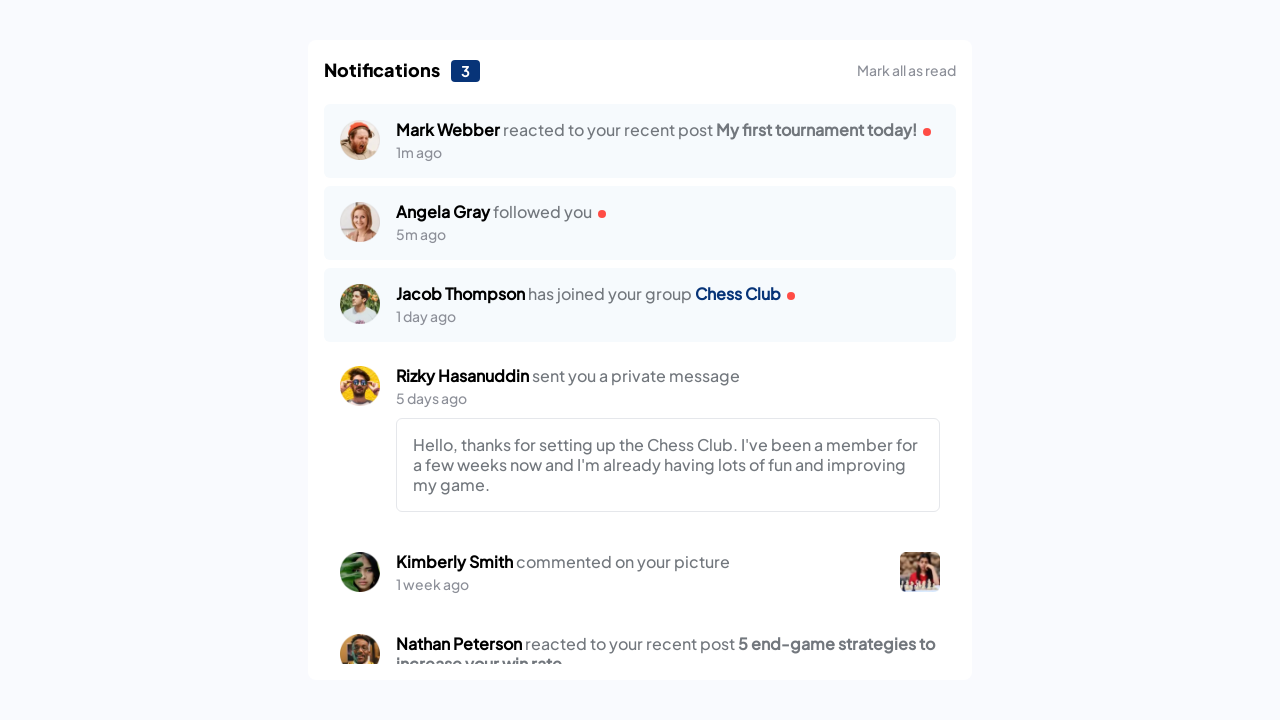

Located the 'Mark all as read' button
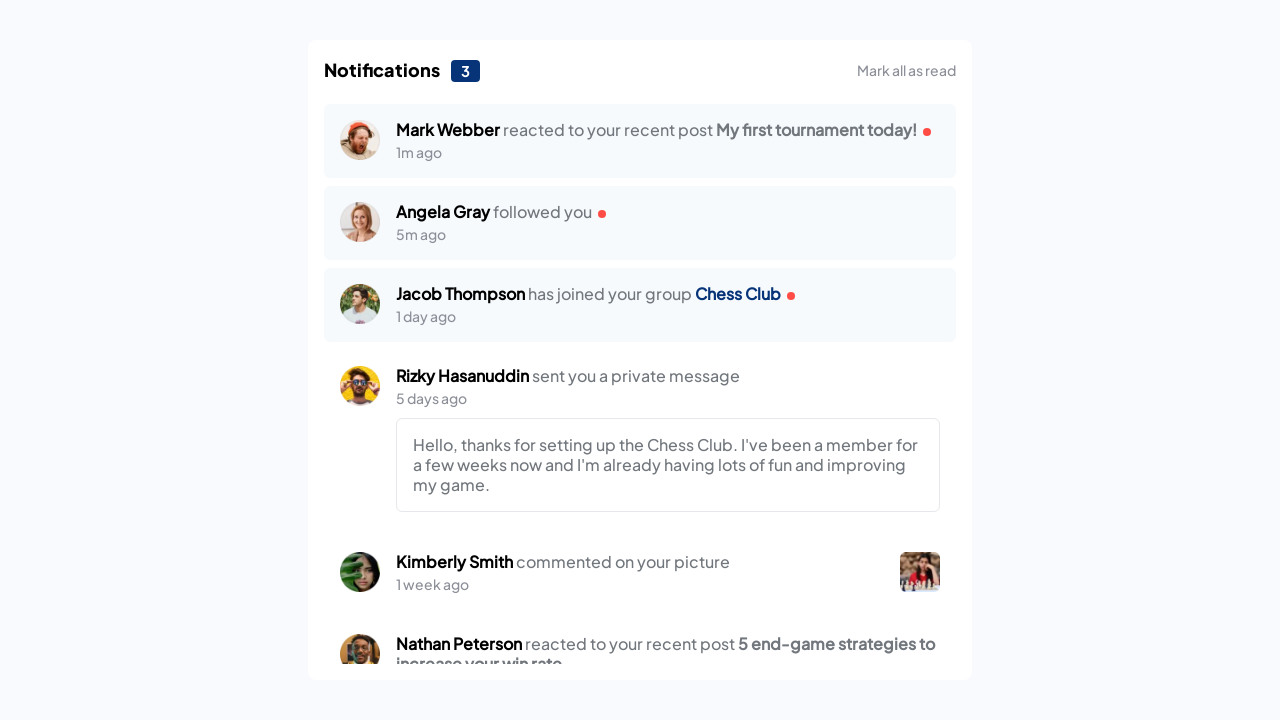

Located the notifications count element
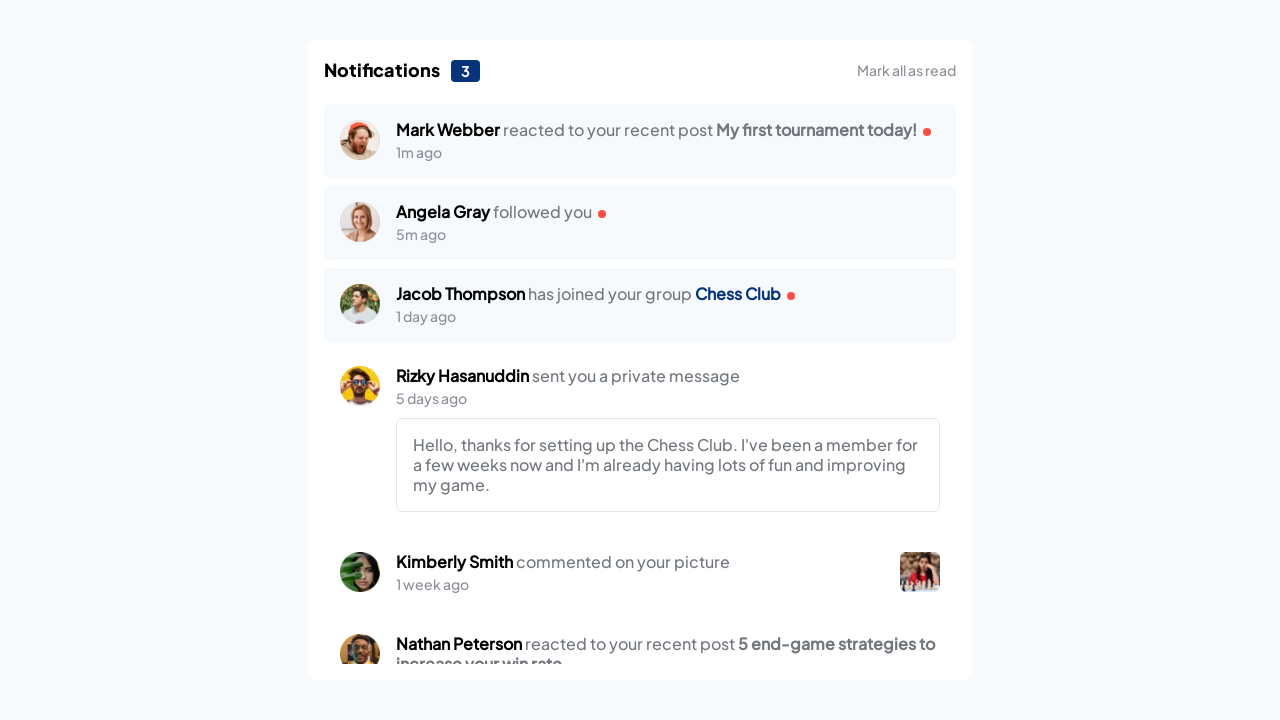

Verified 'Mark all as read' button is visible
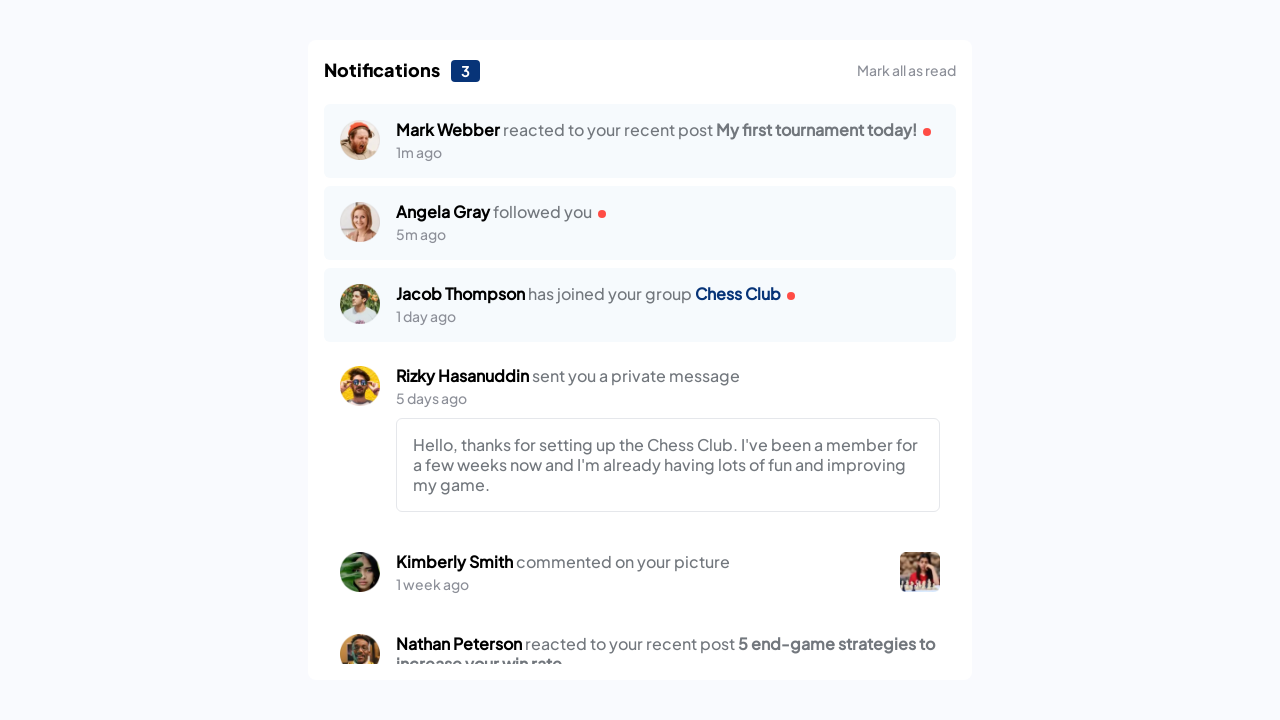

Clicked 'Mark all as read' button at (906, 70) on internal:role=button[name="Mark all as read"i]
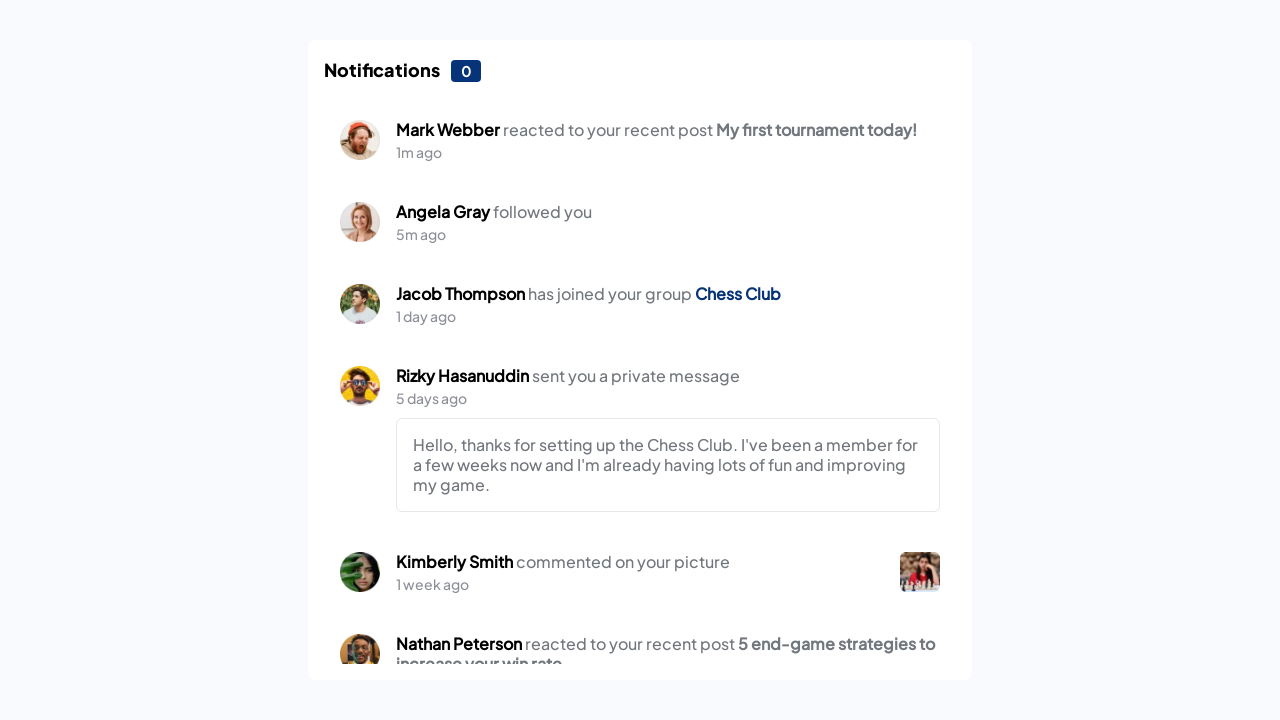

Verified notifications count is now 0
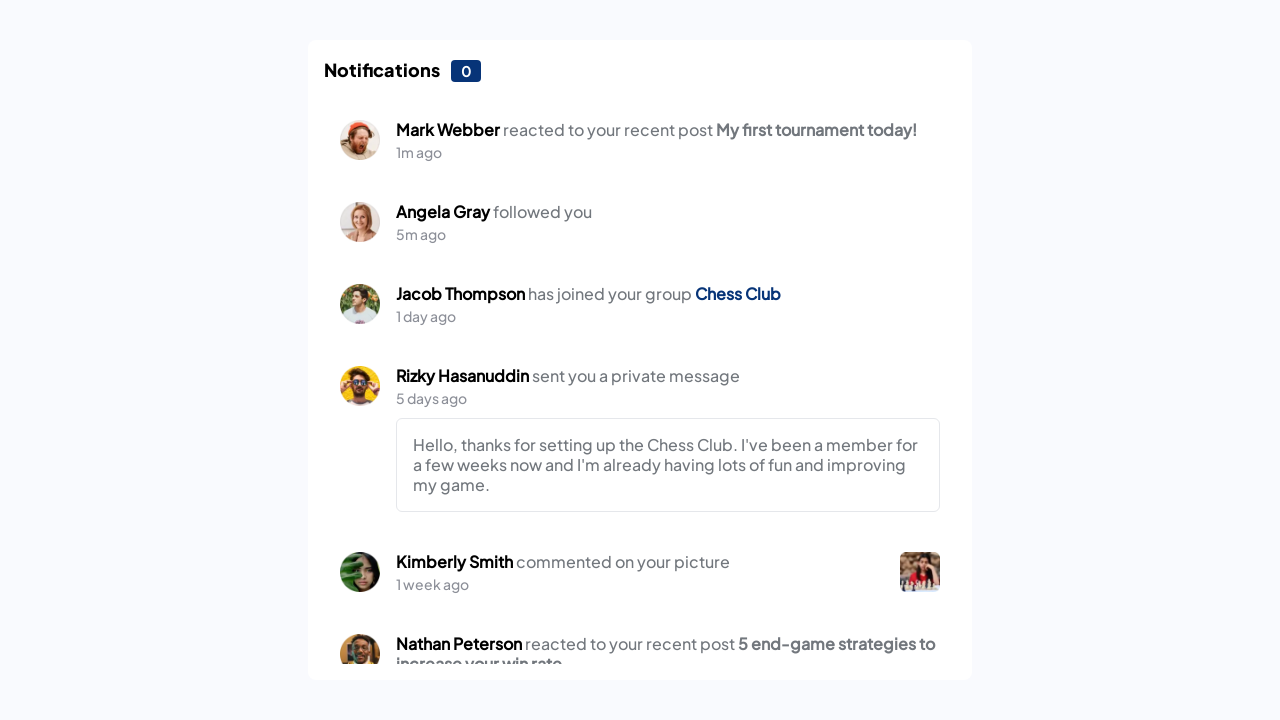

Verified 'Mark all as read' button is no longer visible
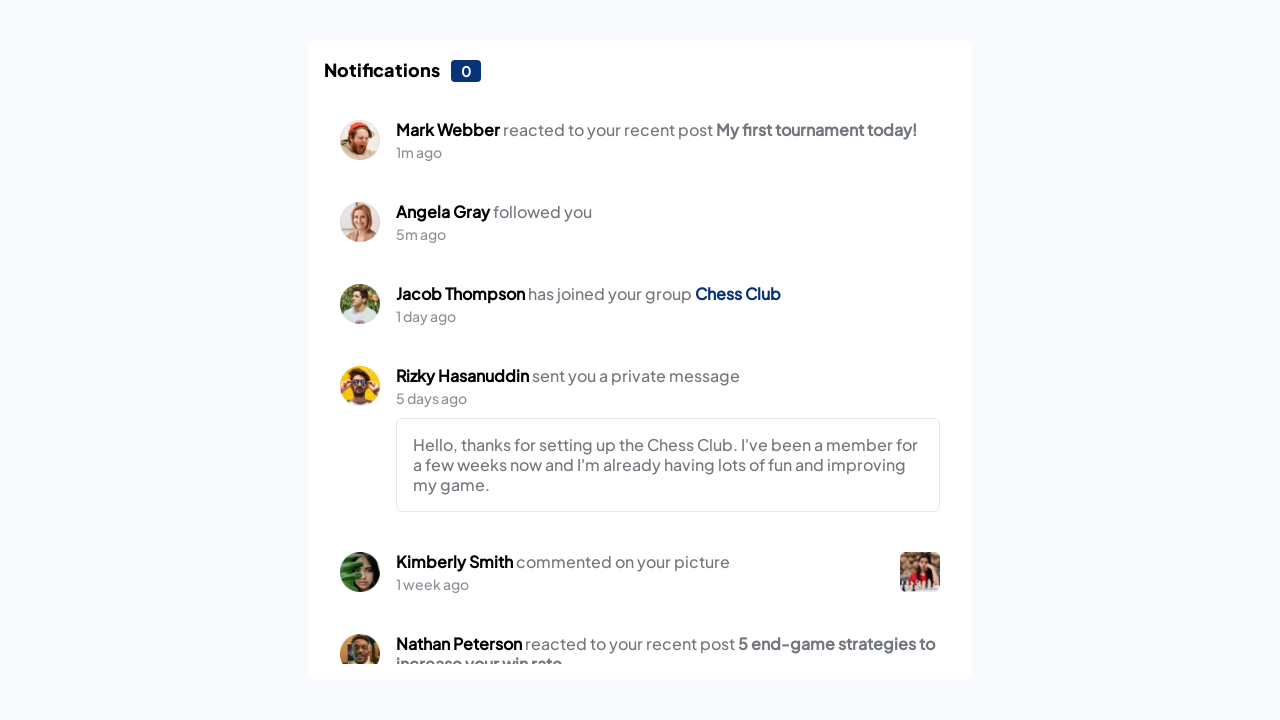

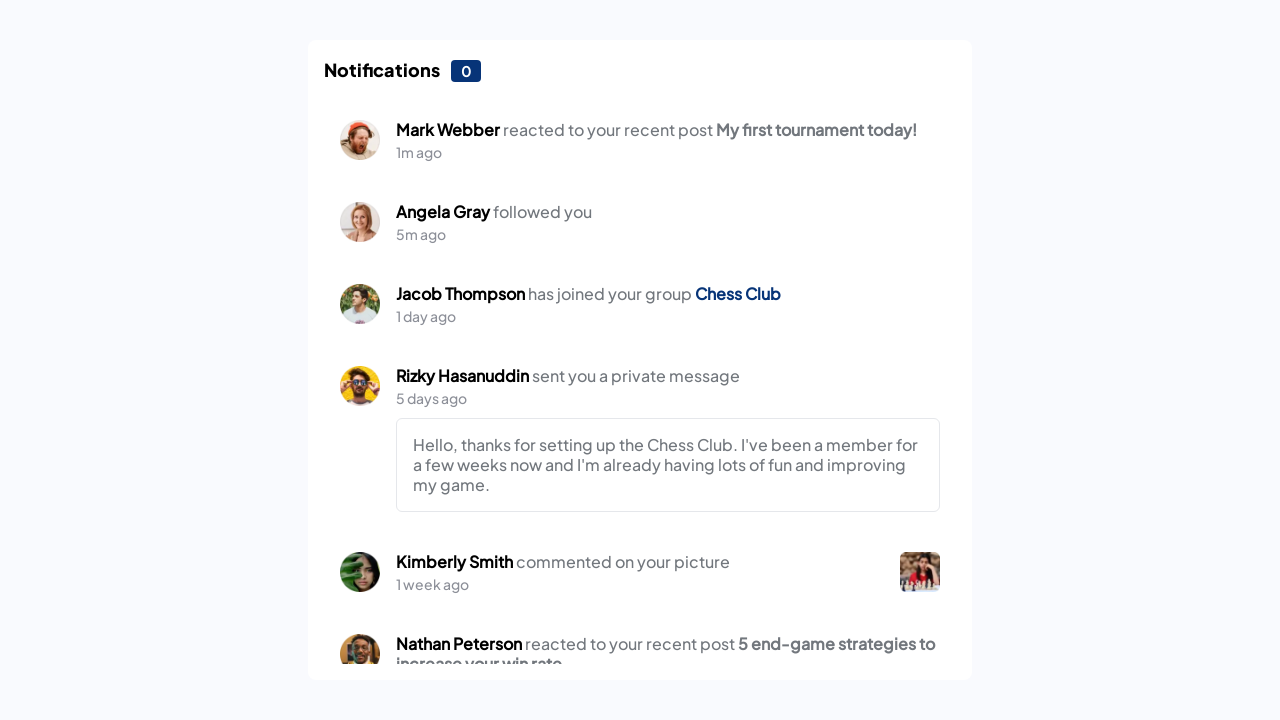